Tests a math puzzle form by extracting a hidden value from an element attribute, calculating the answer using a logarithmic formula, filling in the result, selecting checkbox and radio button options, and submitting the form.

Starting URL: http://suninjuly.github.io/get_attribute.html

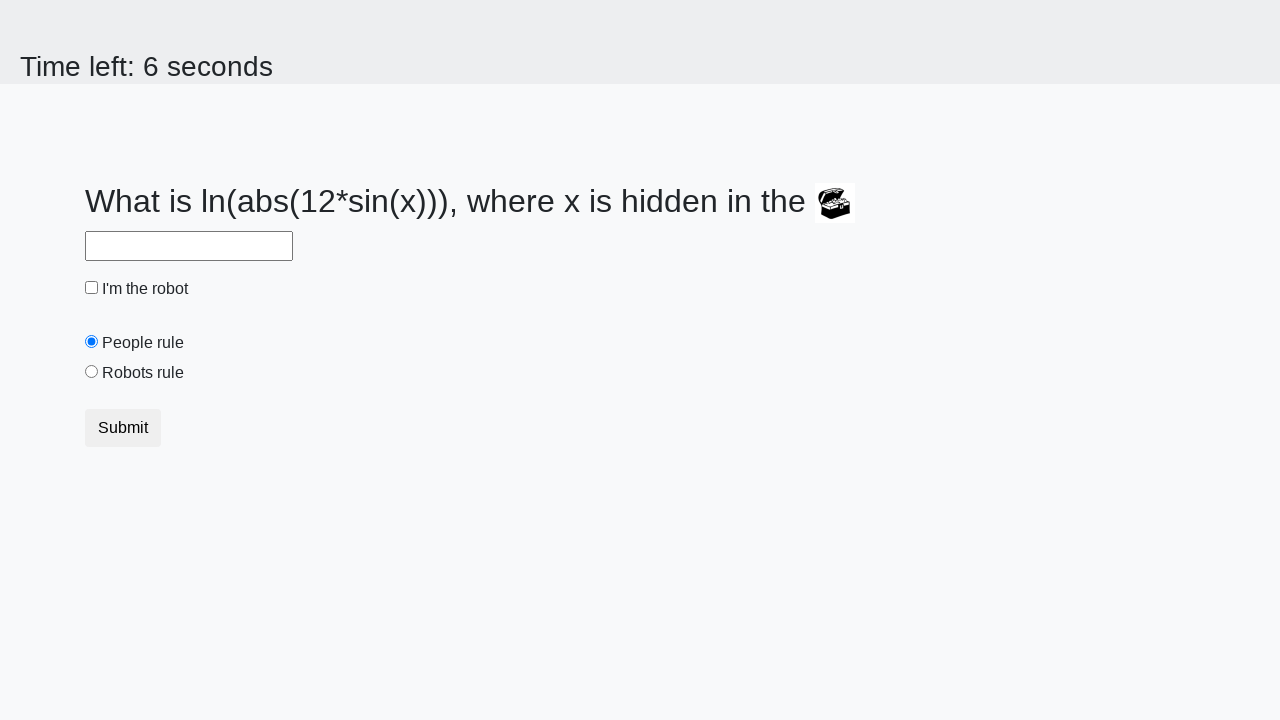

Located treasure element with hidden value
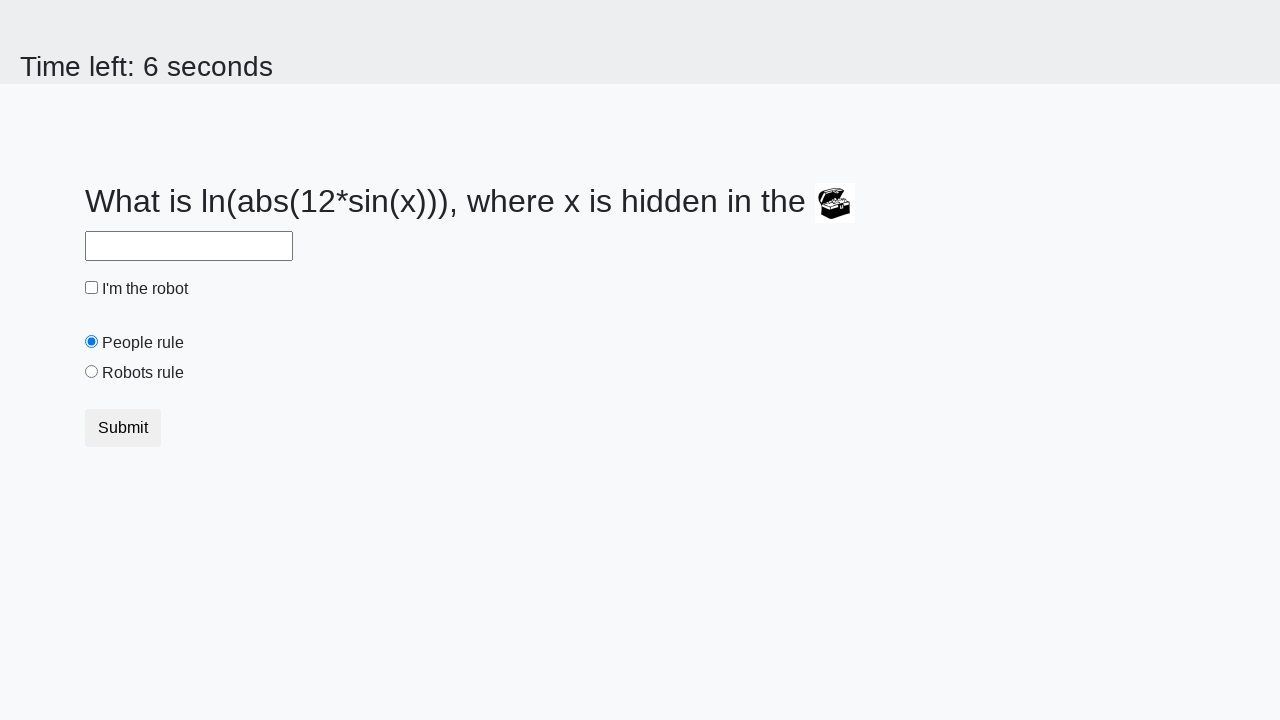

Extracted hidden 'valuex' attribute from treasure element: 446
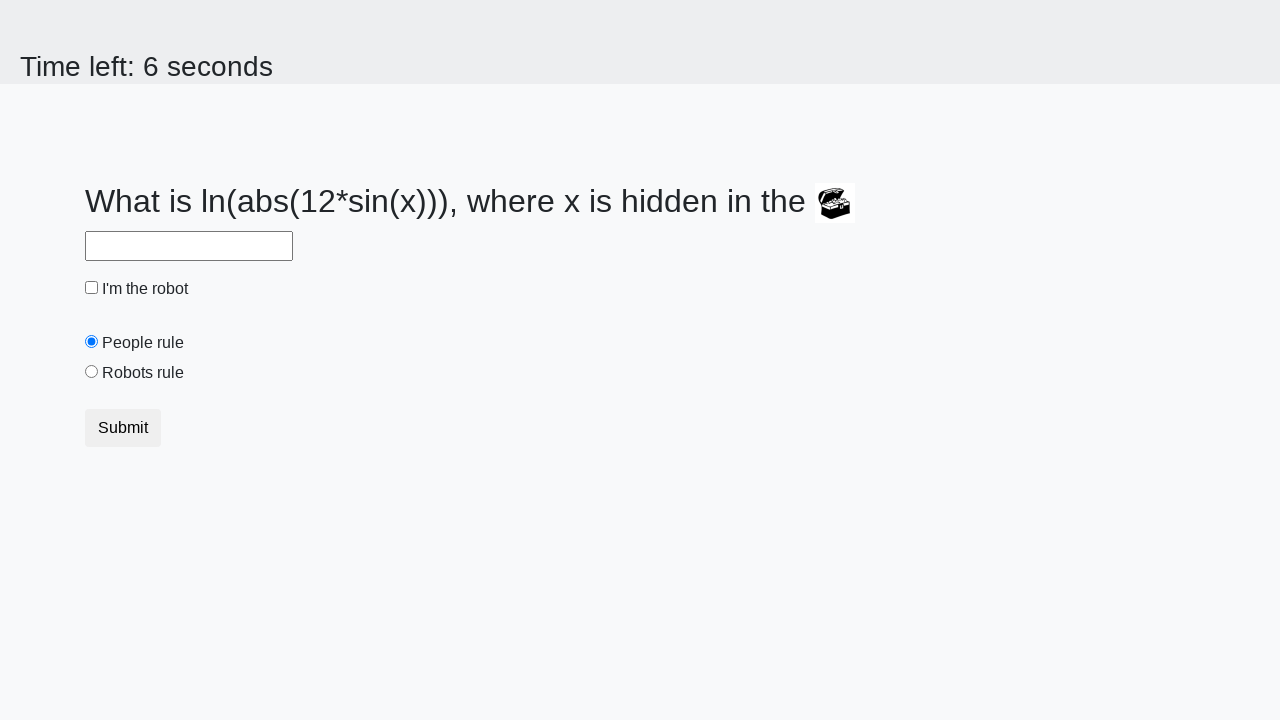

Calculated answer using logarithmic formula: 0.2401897916297775
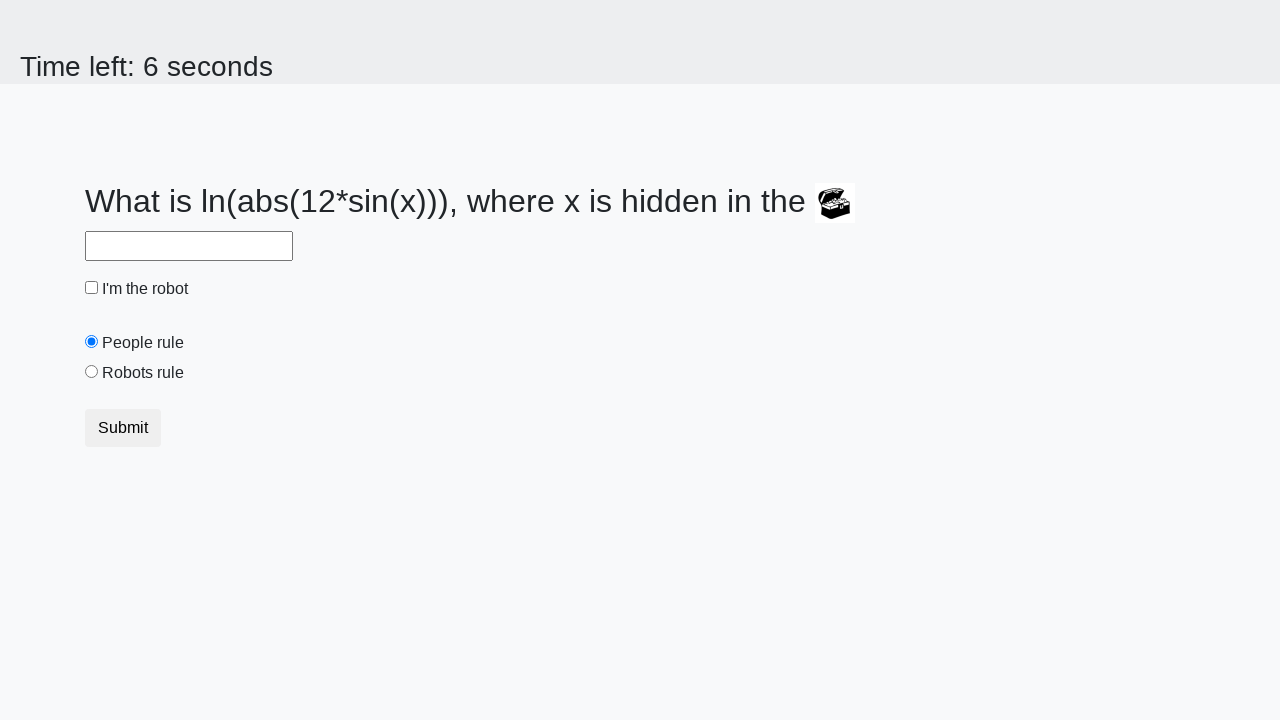

Filled answer field with calculated value: 0.2401897916297775 on #answer
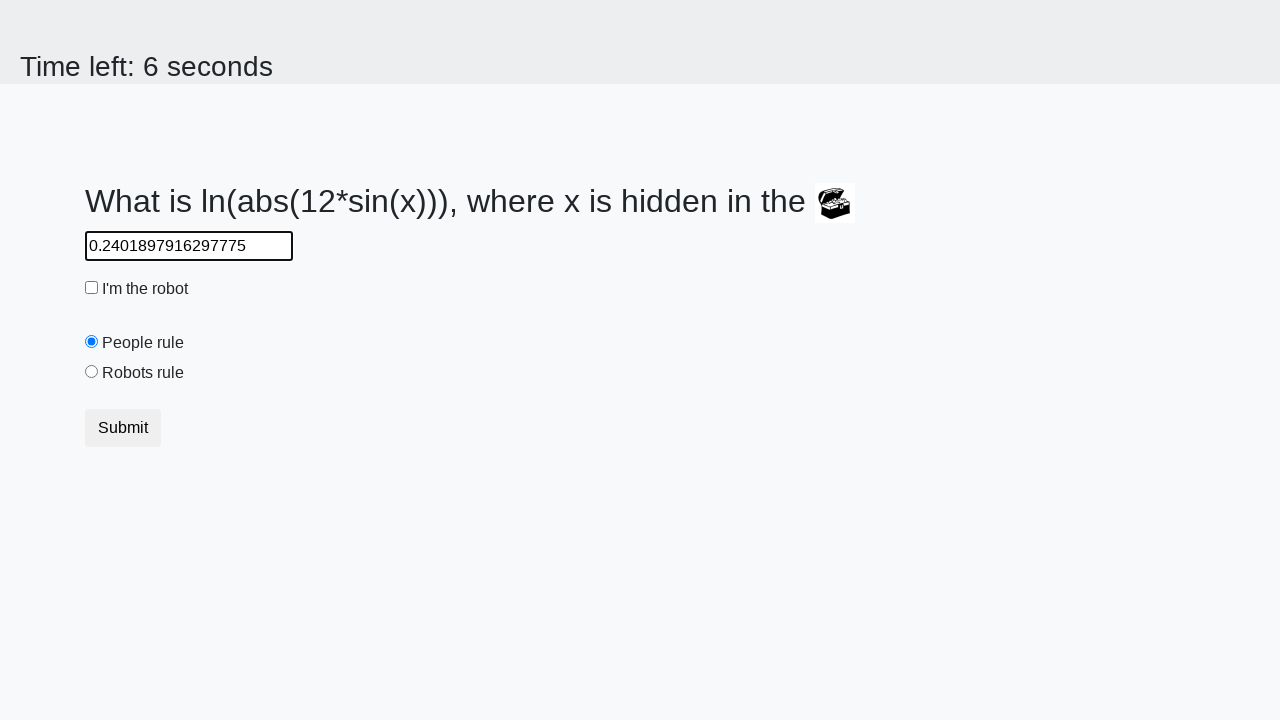

Clicked robot checkbox at (92, 288) on #robotCheckbox
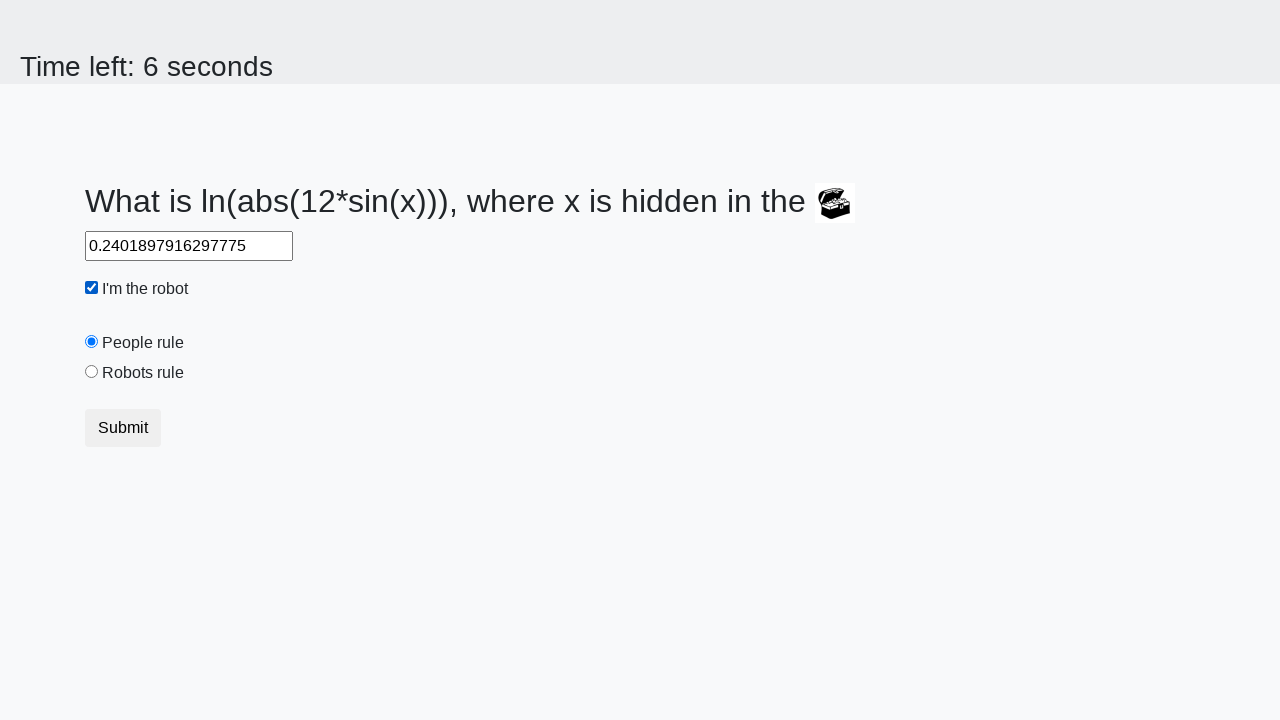

Selected 'robots rule' radio button at (92, 372) on #robotsRule
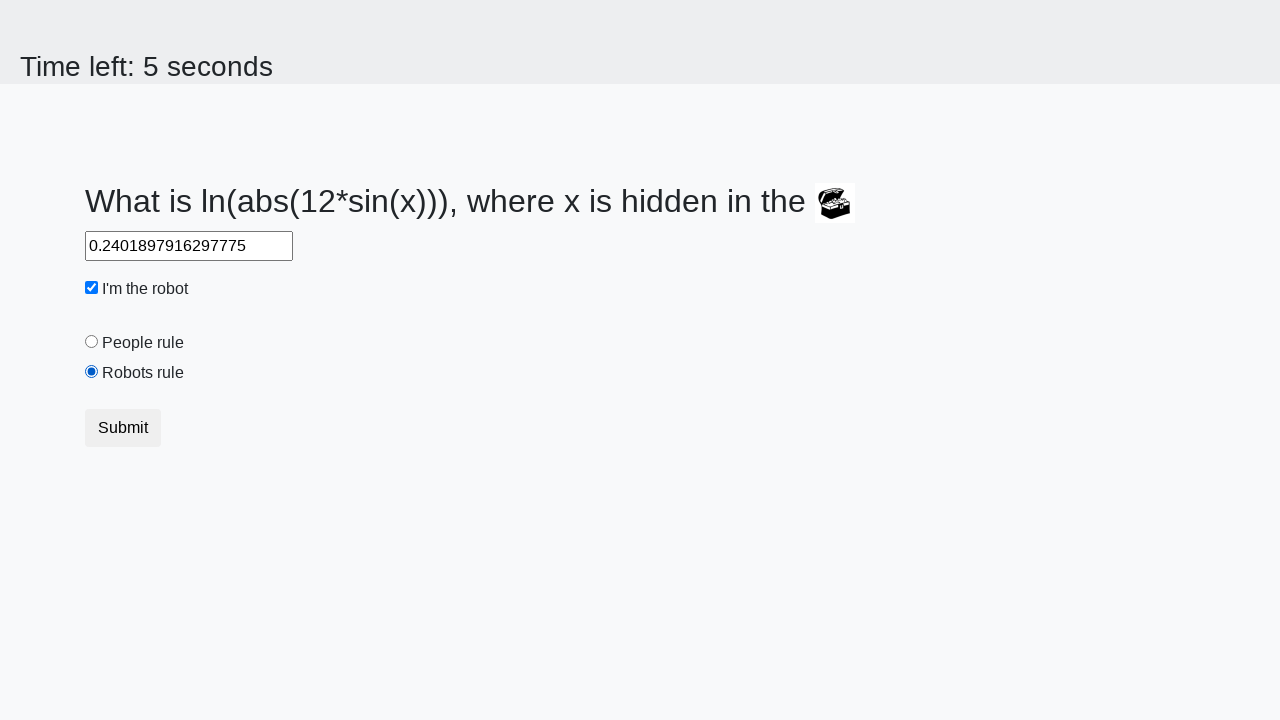

Clicked submit button to complete form at (123, 428) on button.btn
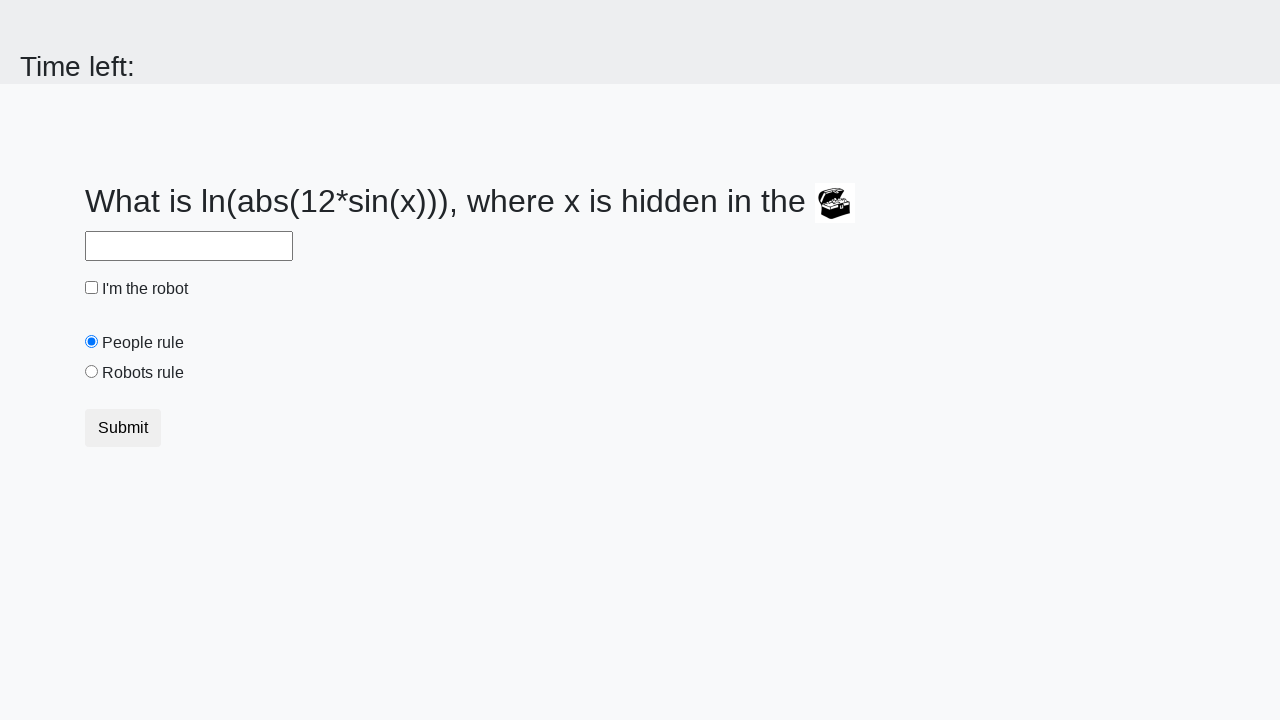

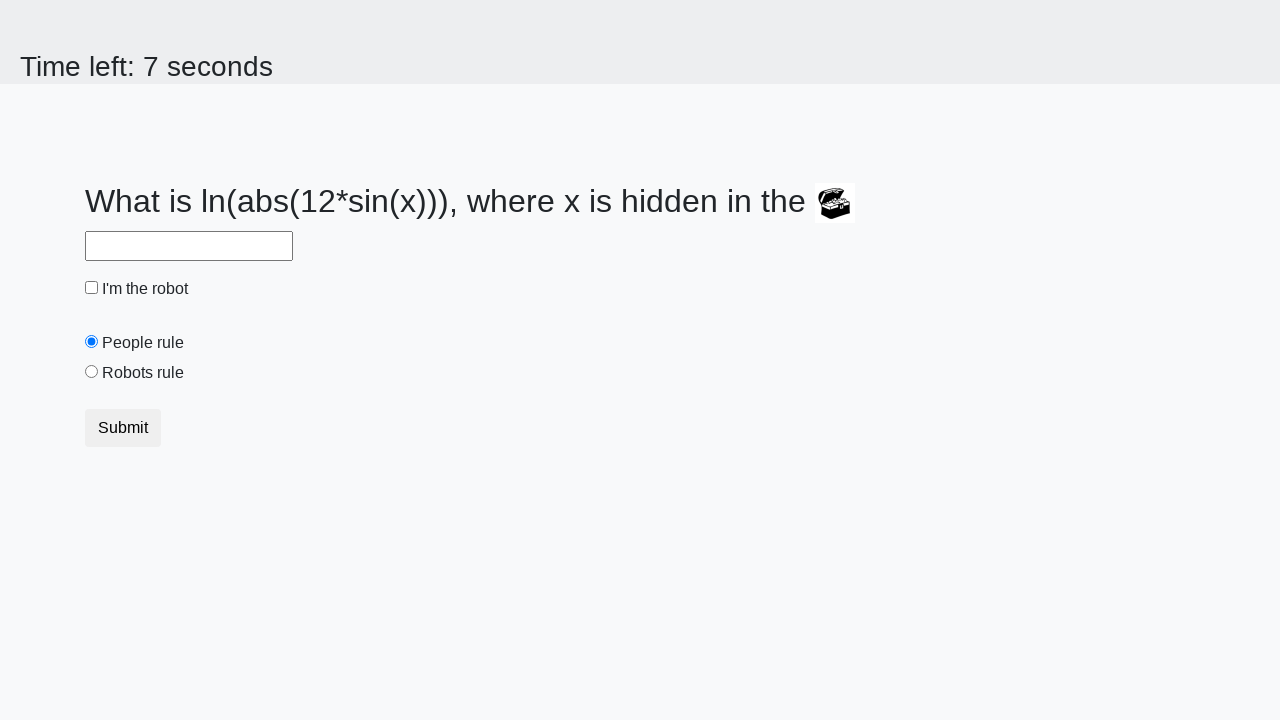